Tests multiple UI components on the-internet.herokuapp.com including checkbox interaction, context menu click, and dropdown selection by navigating between different pages.

Starting URL: http://the-internet.herokuapp.com/

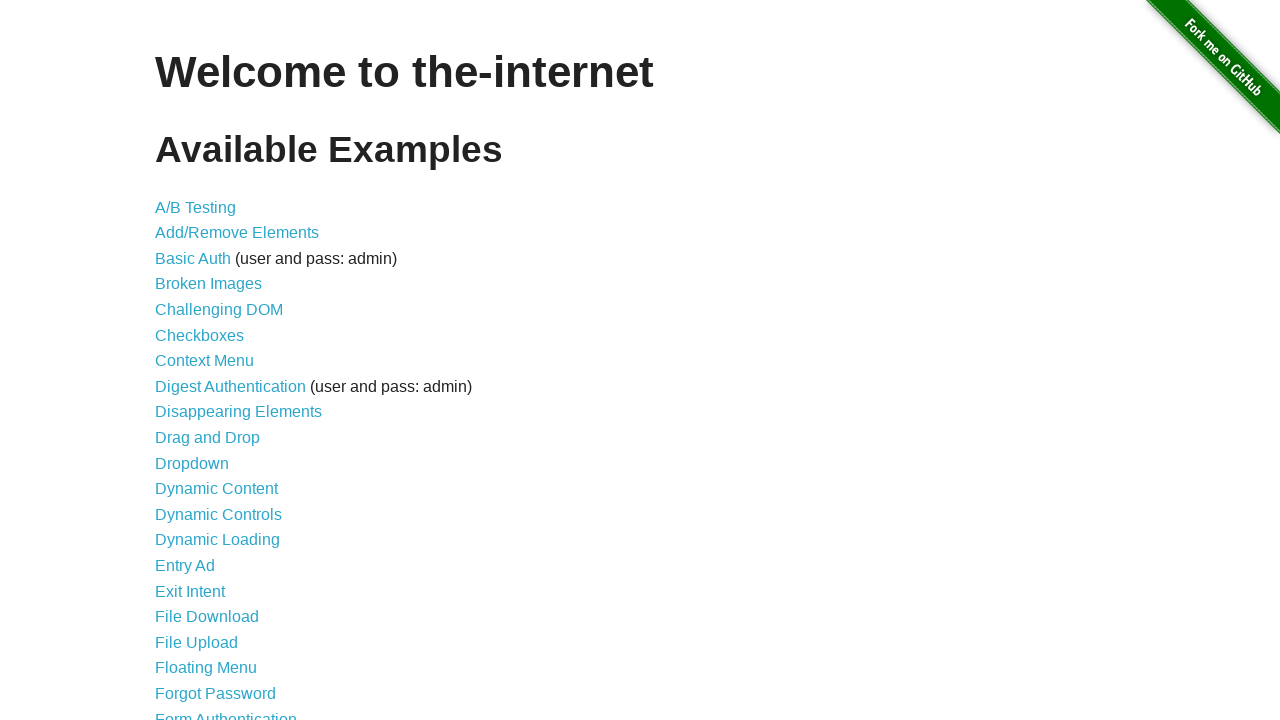

Clicked on Checkboxes link at (200, 335) on a[href='/checkboxes']
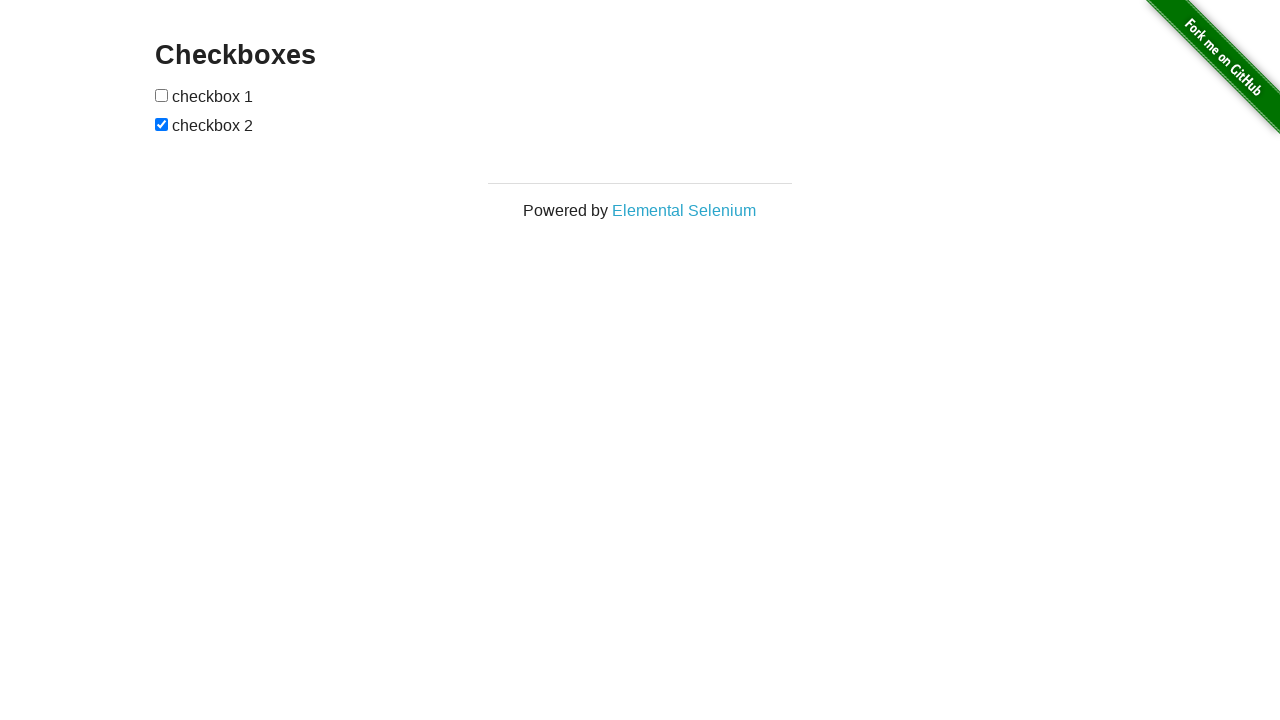

Clicked on the first checkbox to select it at (162, 95) on (//input[@type='checkbox'])[1]
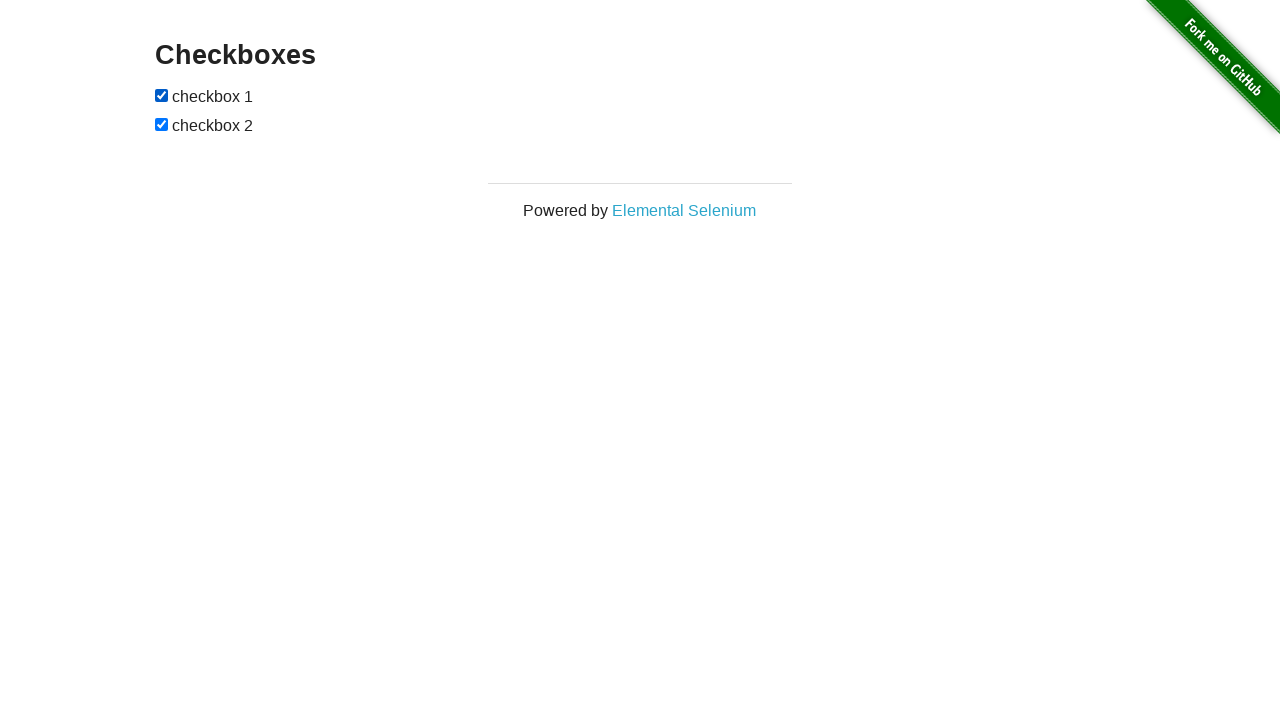

Navigated back to the-internet.herokuapp.com homepage
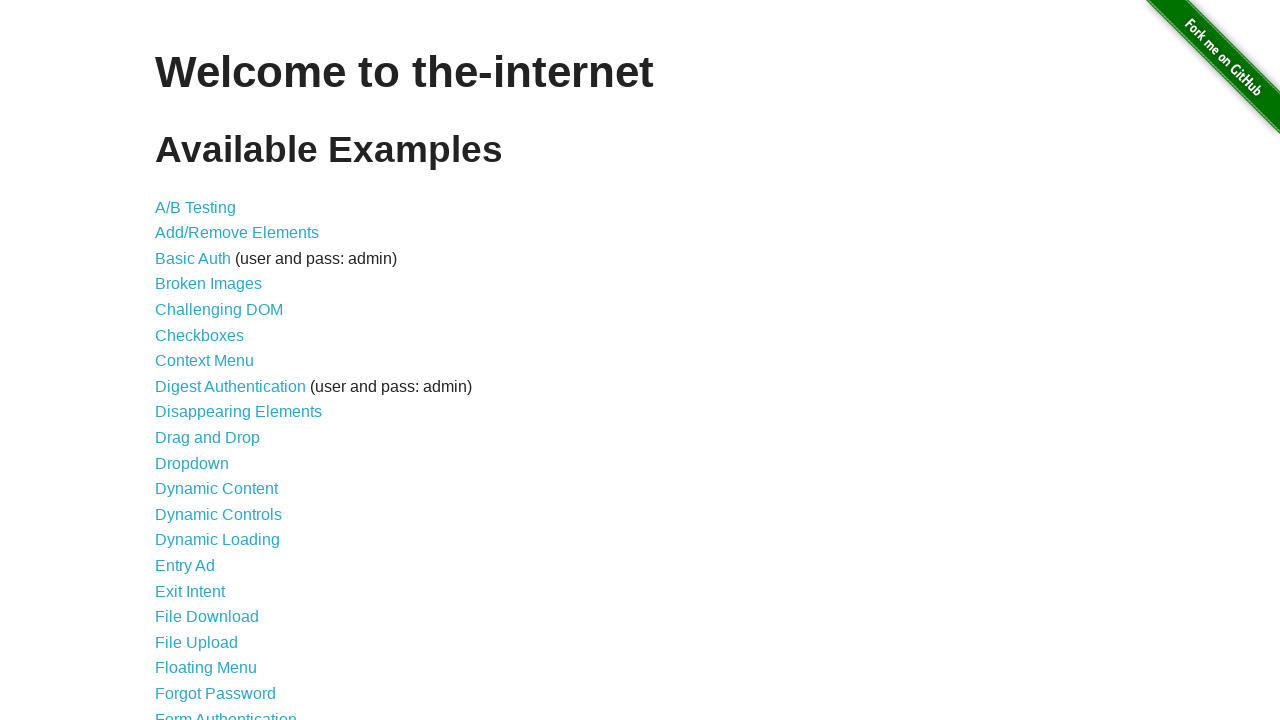

Clicked on Context Menu link at (204, 361) on a[href='/context_menu']
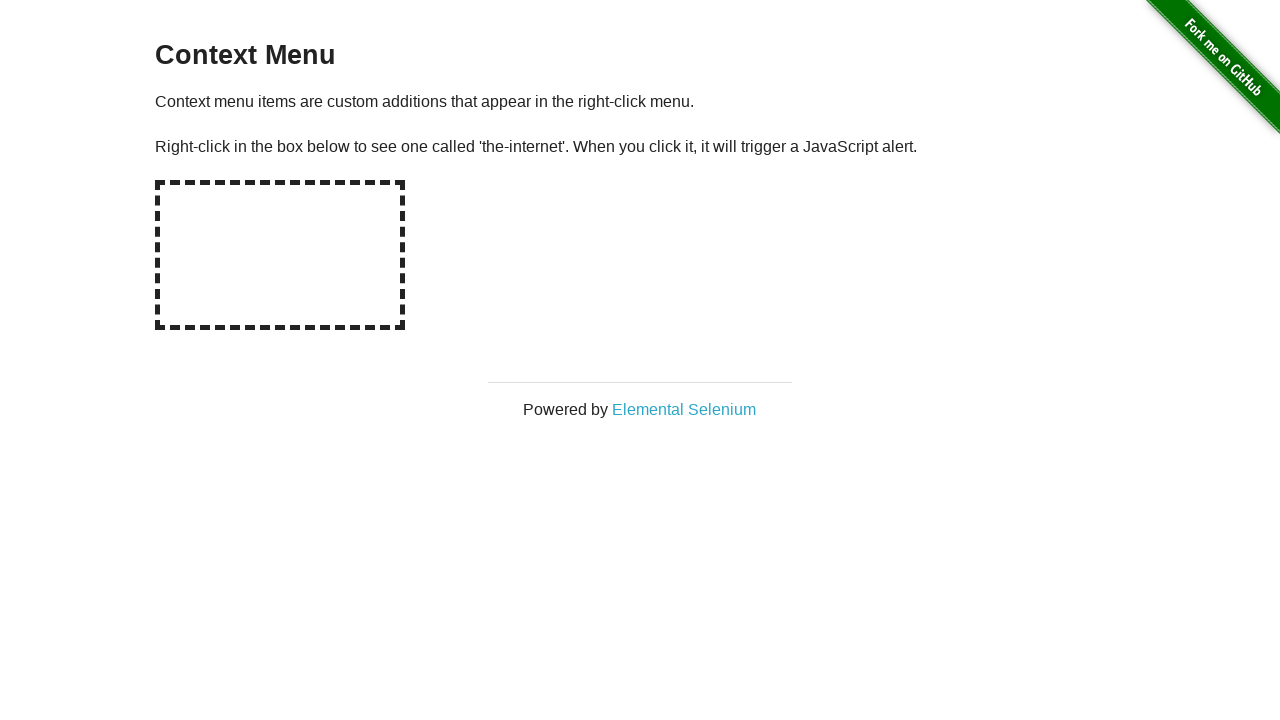

Clicked on the hot-spot area for context menu at (280, 255) on #hot-spot
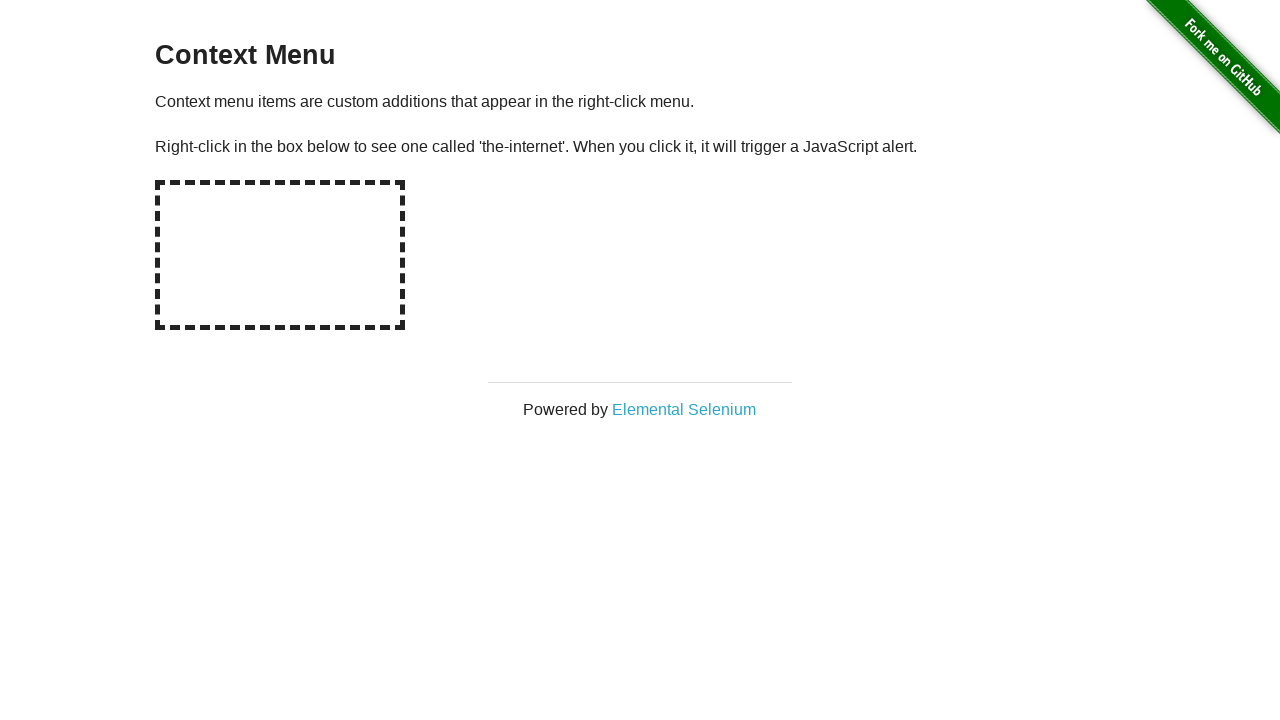

Navigated back to the-internet.herokuapp.com homepage
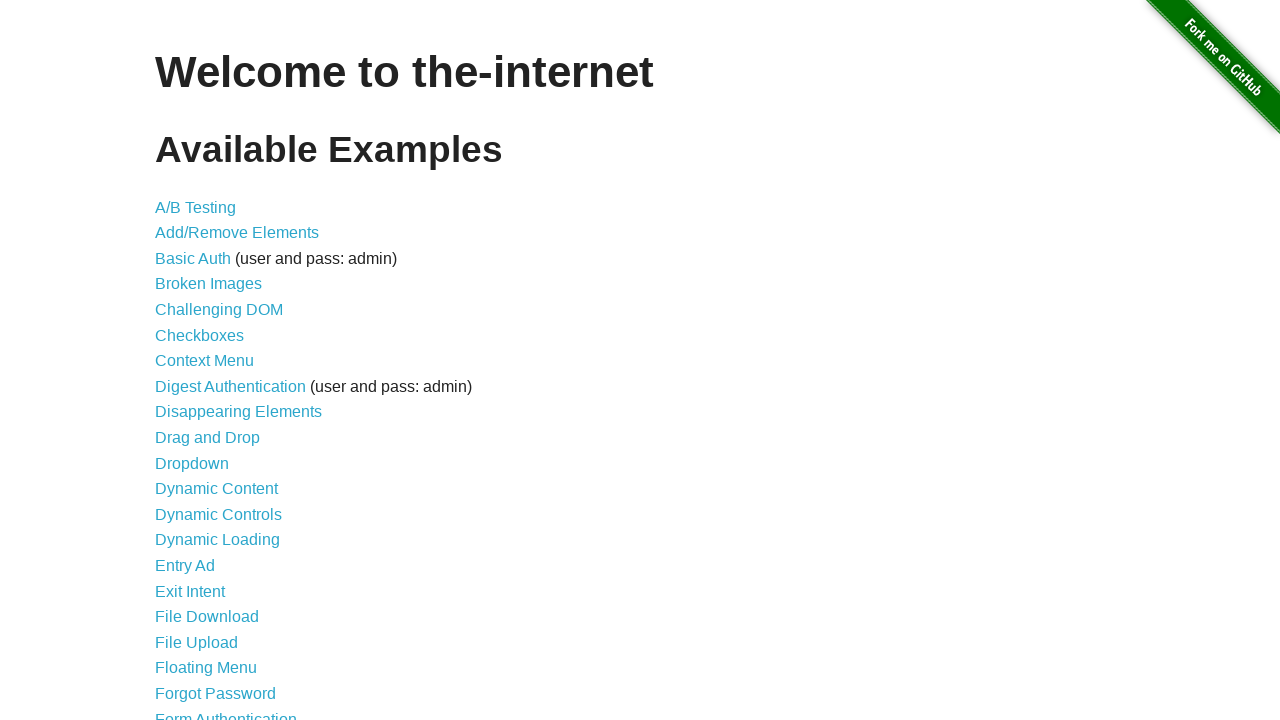

Clicked on Dropdown link at (192, 463) on a[href='/dropdown']
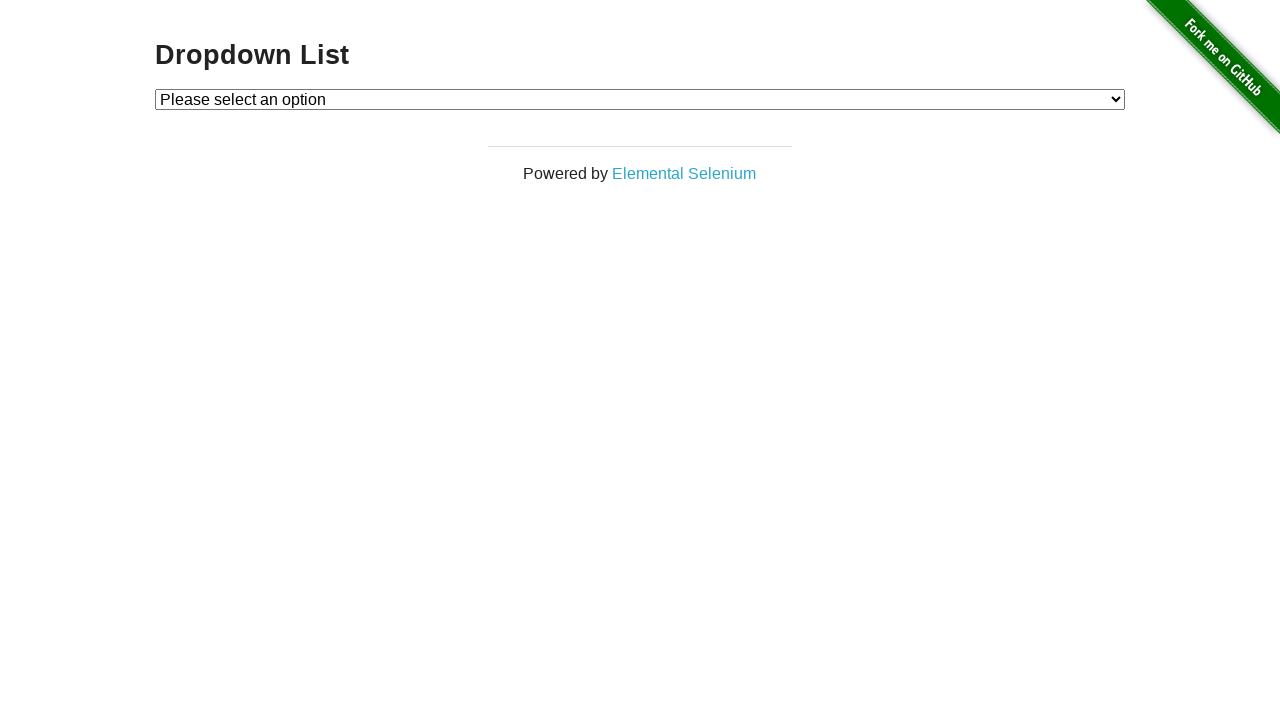

Selected Option 2 from the dropdown menu on #dropdown
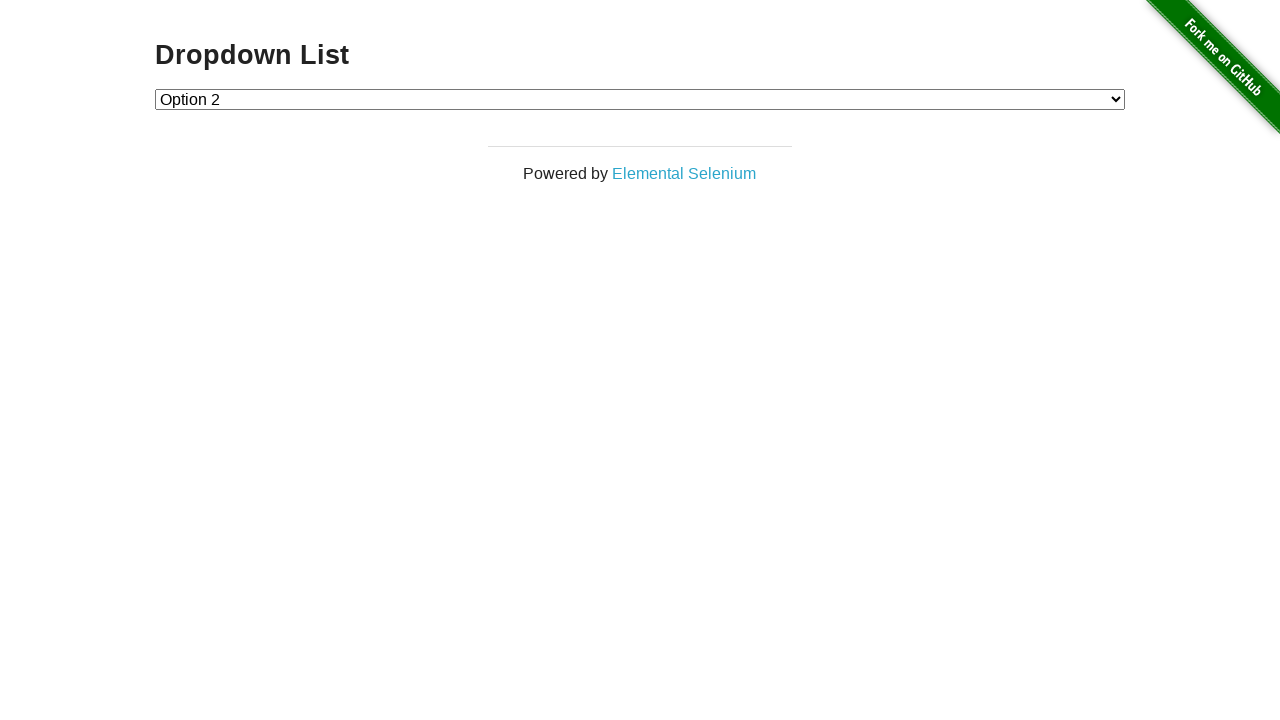

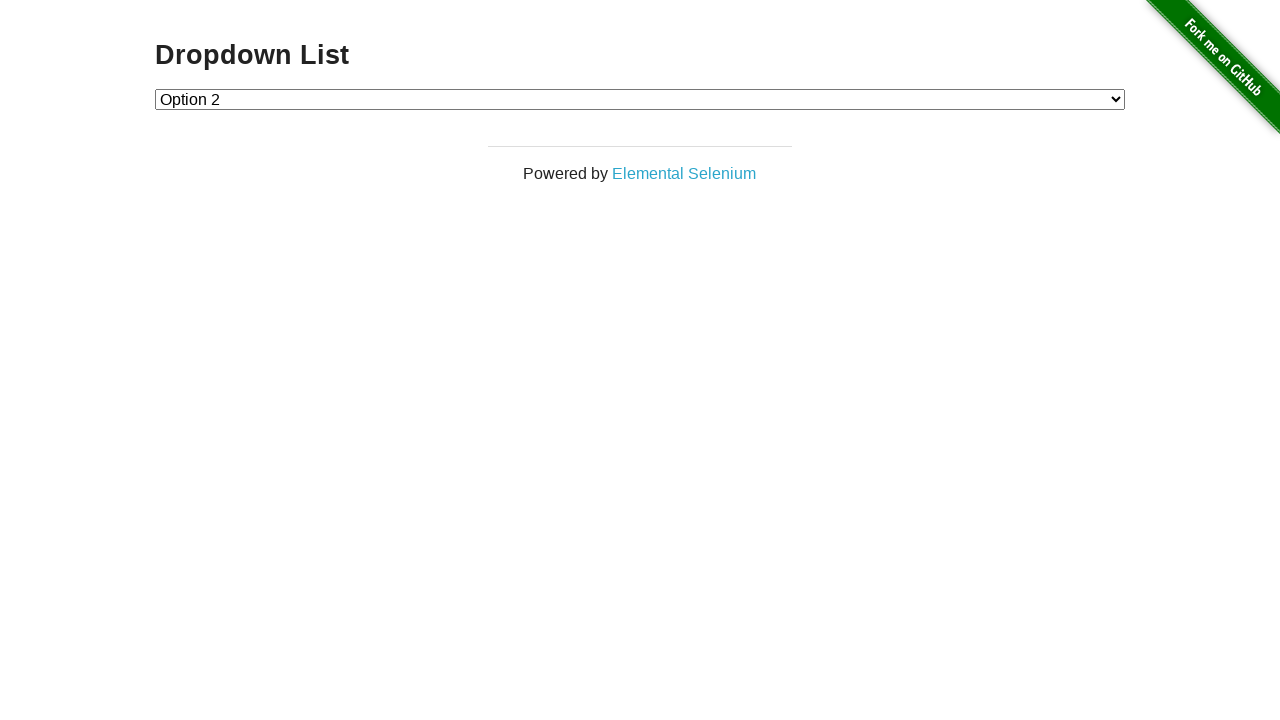